Tests auto-suggest dropdown functionality by typing "ind" and selecting "India" from the suggestions

Starting URL: https://rahulshettyacademy.com/dropdownsPractise/

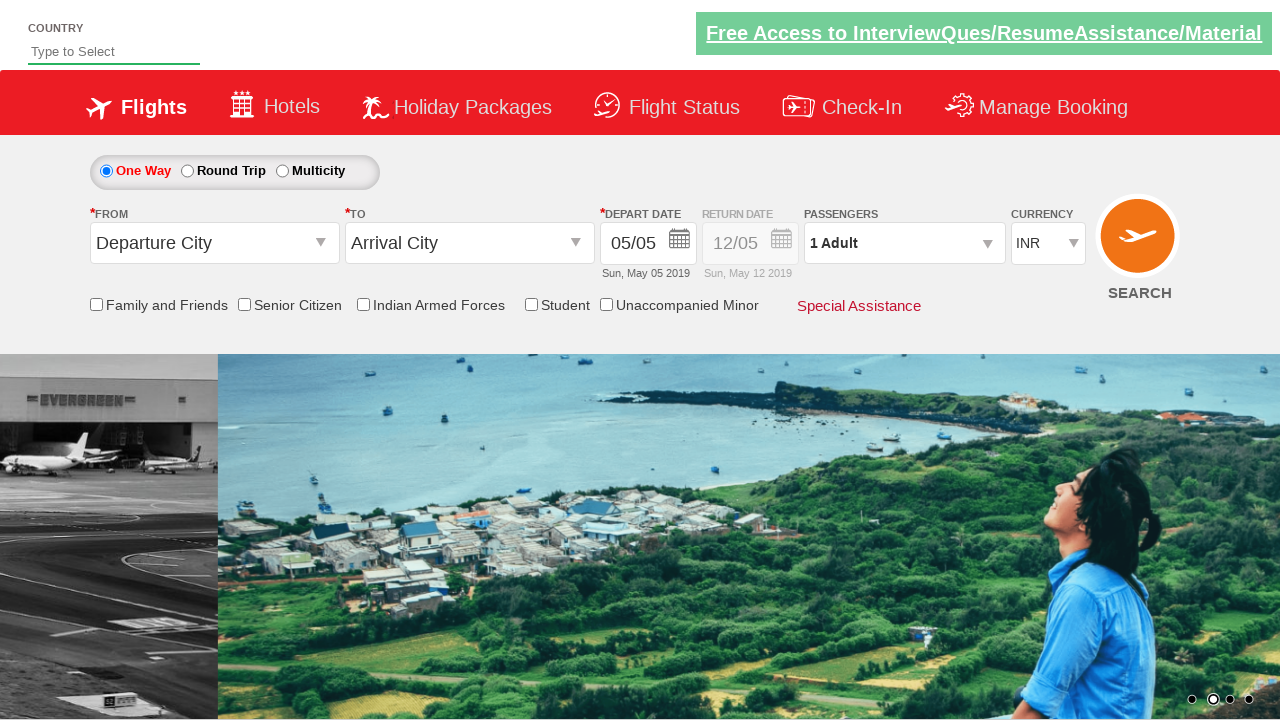

Typed 'ind' in the auto-suggest field on #autosuggest
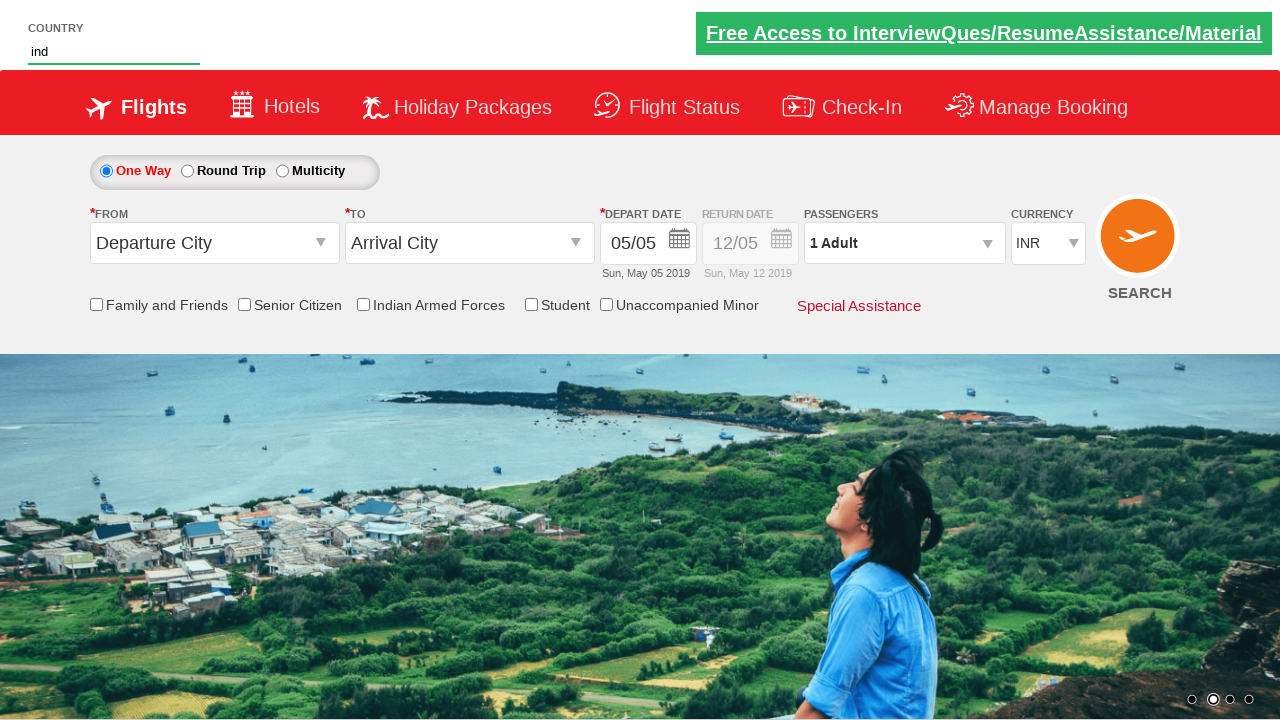

Auto-suggest dropdown suggestions appeared
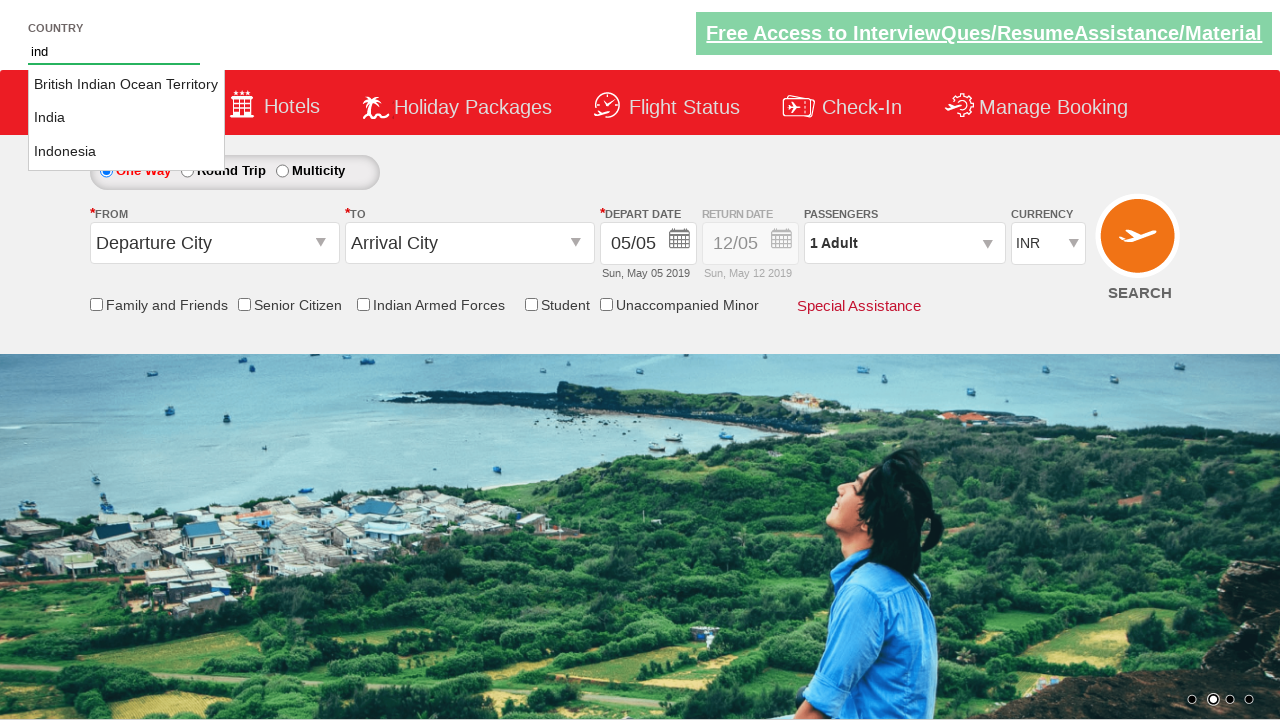

Selected 'India' from the auto-suggest dropdown at (126, 118) on li.ui-menu-item a >> nth=1
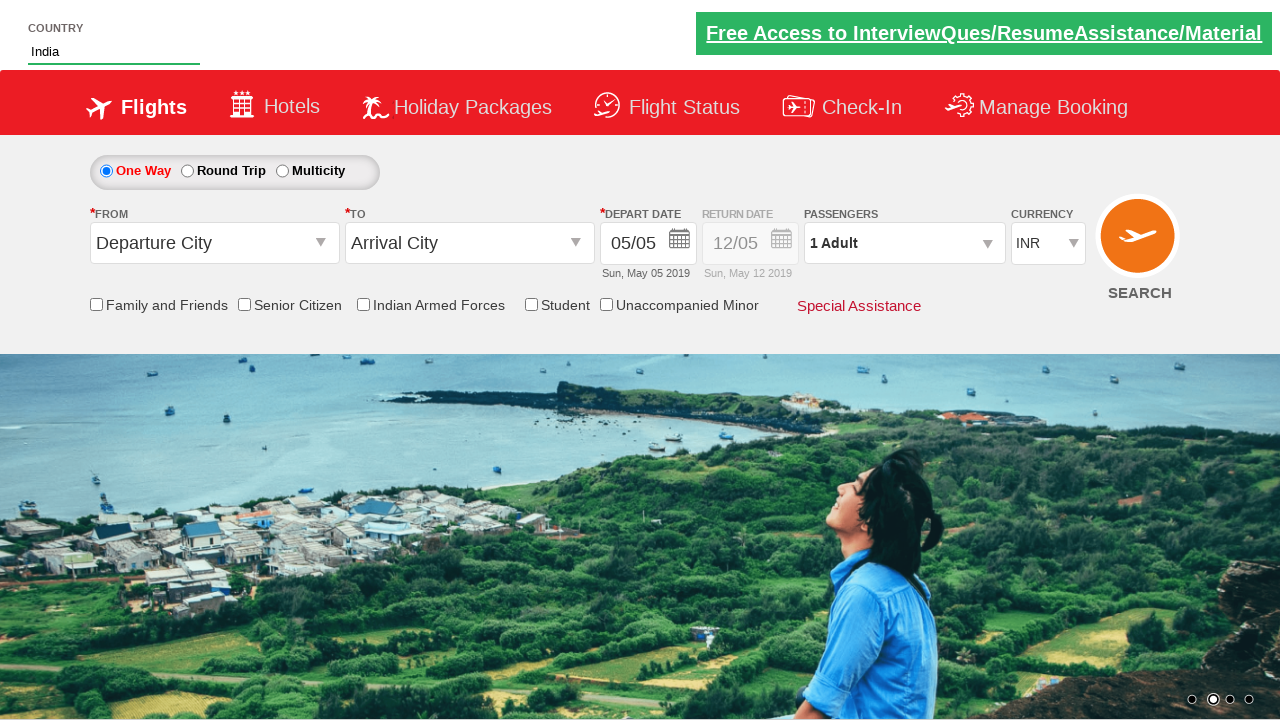

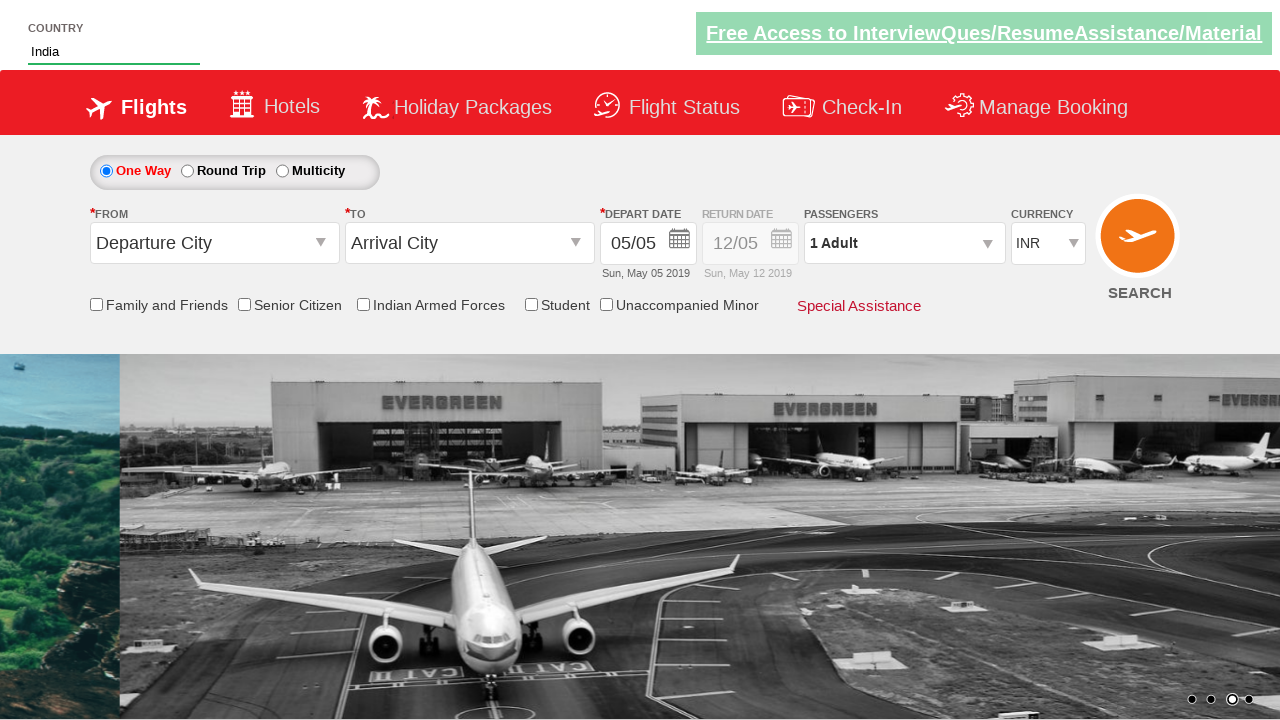